Tests the DEMOQA practice form by filling out all fields including name, email, gender, phone number, date of birth, subjects, hobbies, address, and state/city selection, then verifies the submission confirmation modal displays the correct data.

Starting URL: https://demoqa.com/automation-practice-form

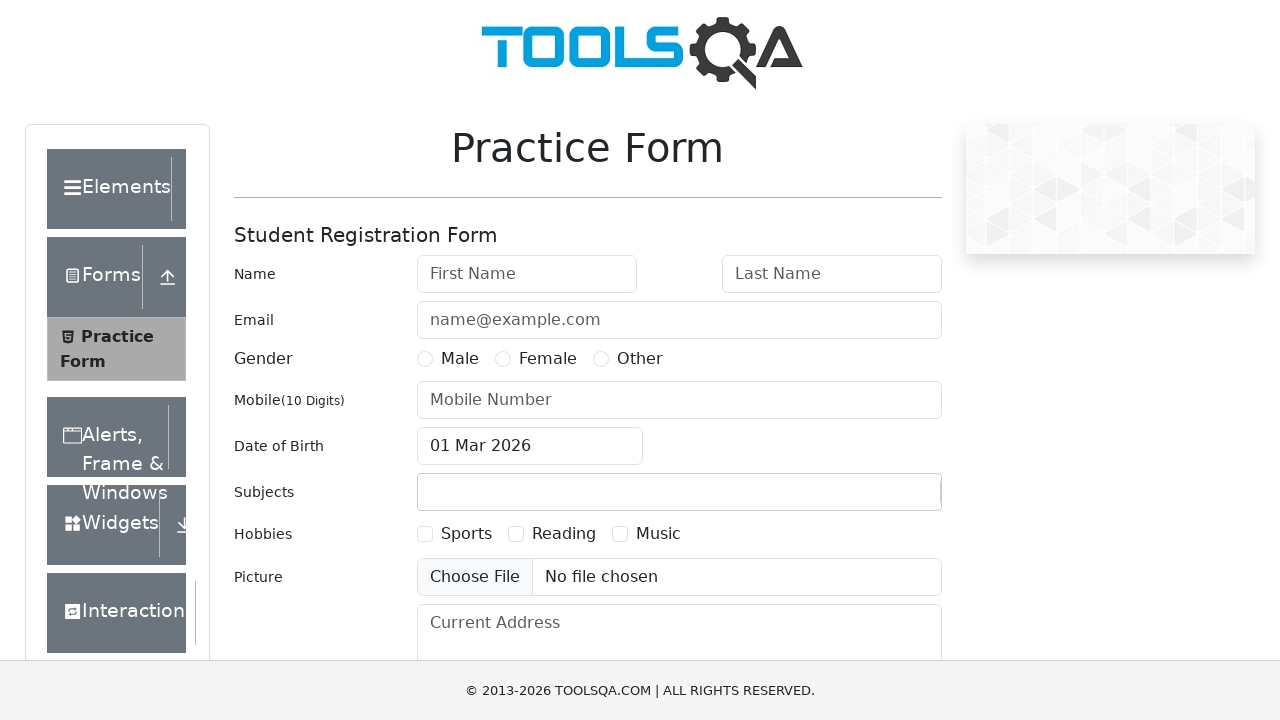

Removed fixed banner ad element
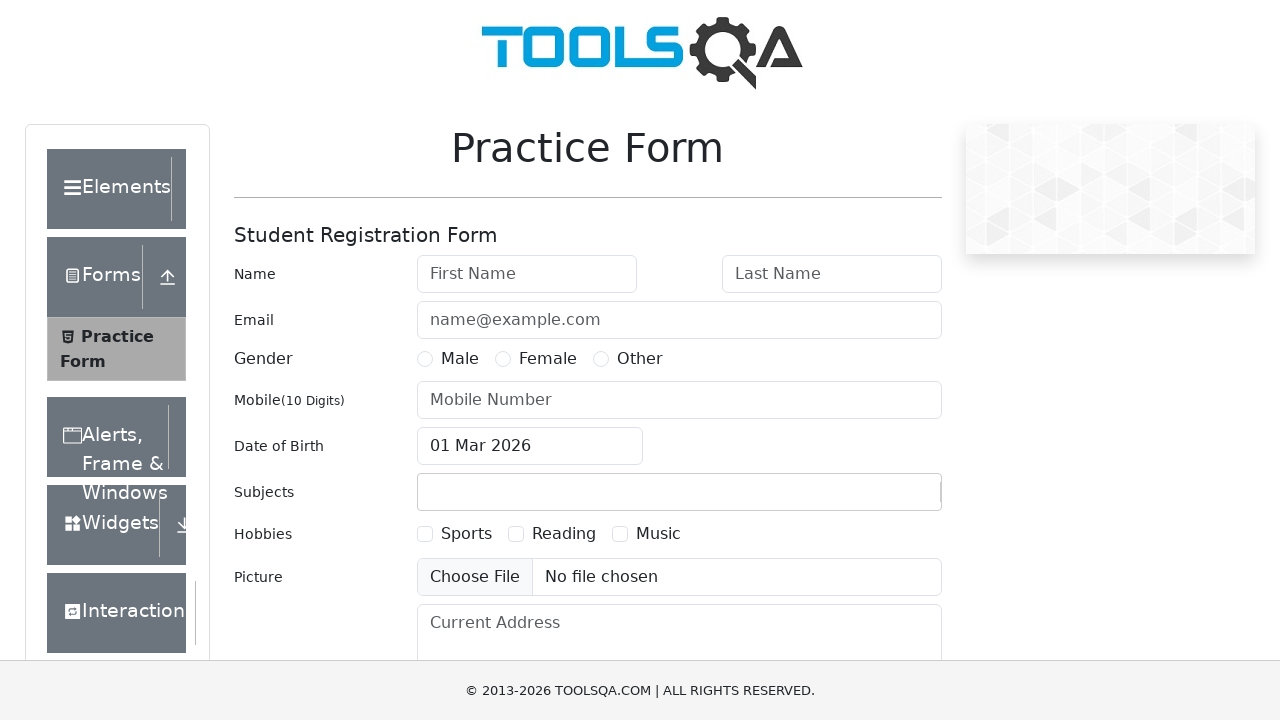

Removed footer element
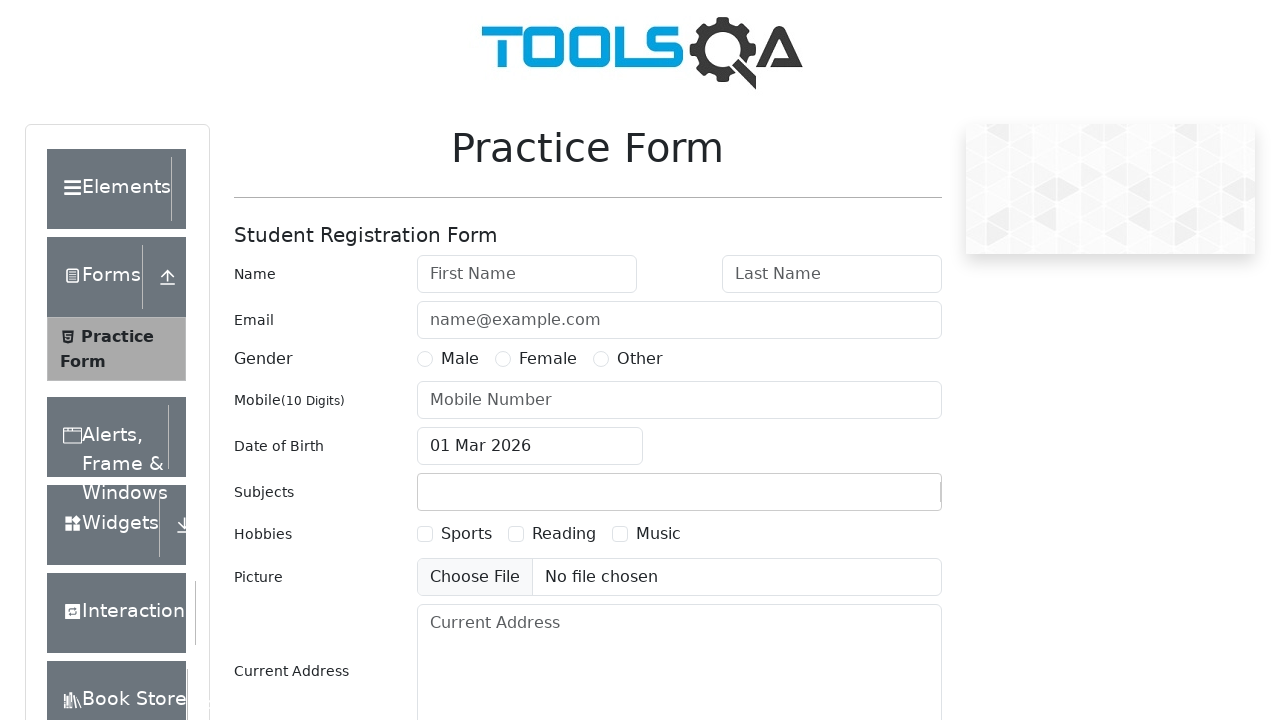

Removed sidebar content element
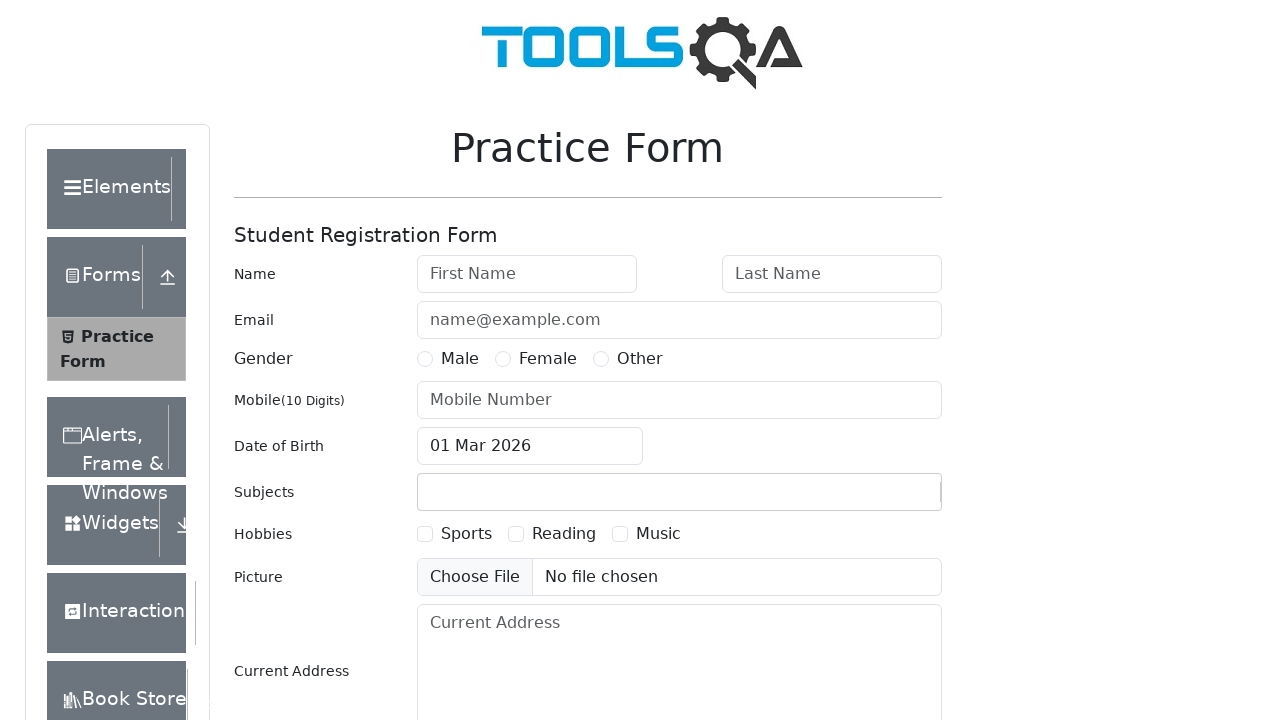

Filled first name field with 'Slava' on #firstName
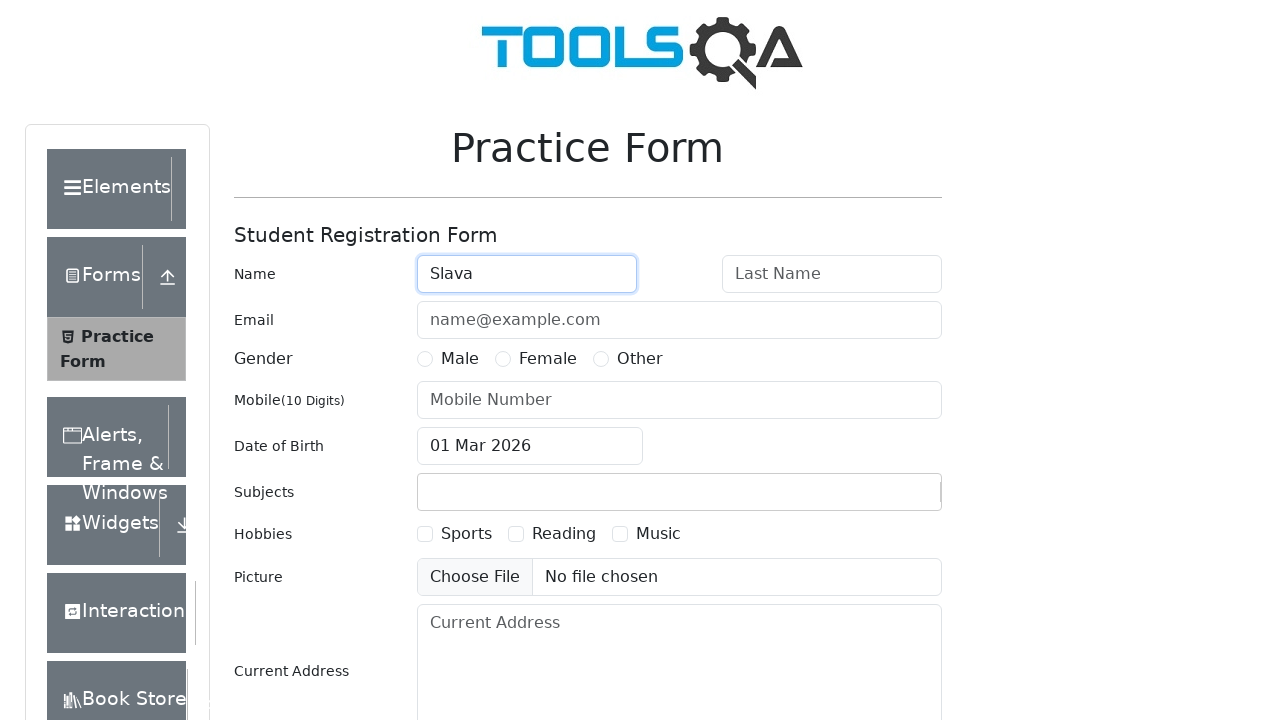

Filled last name field with 'Komesarenko' on #lastName
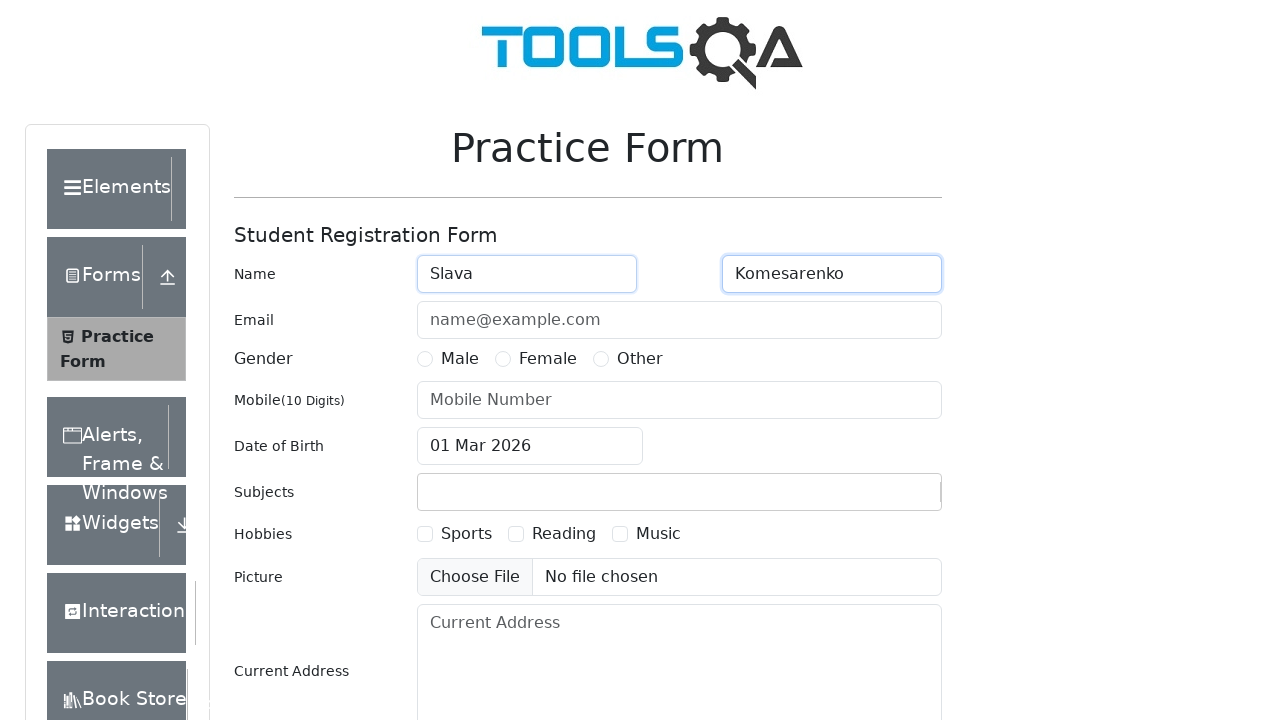

Filled email field with 'Kslavon345@gmail.ru' on #userEmail
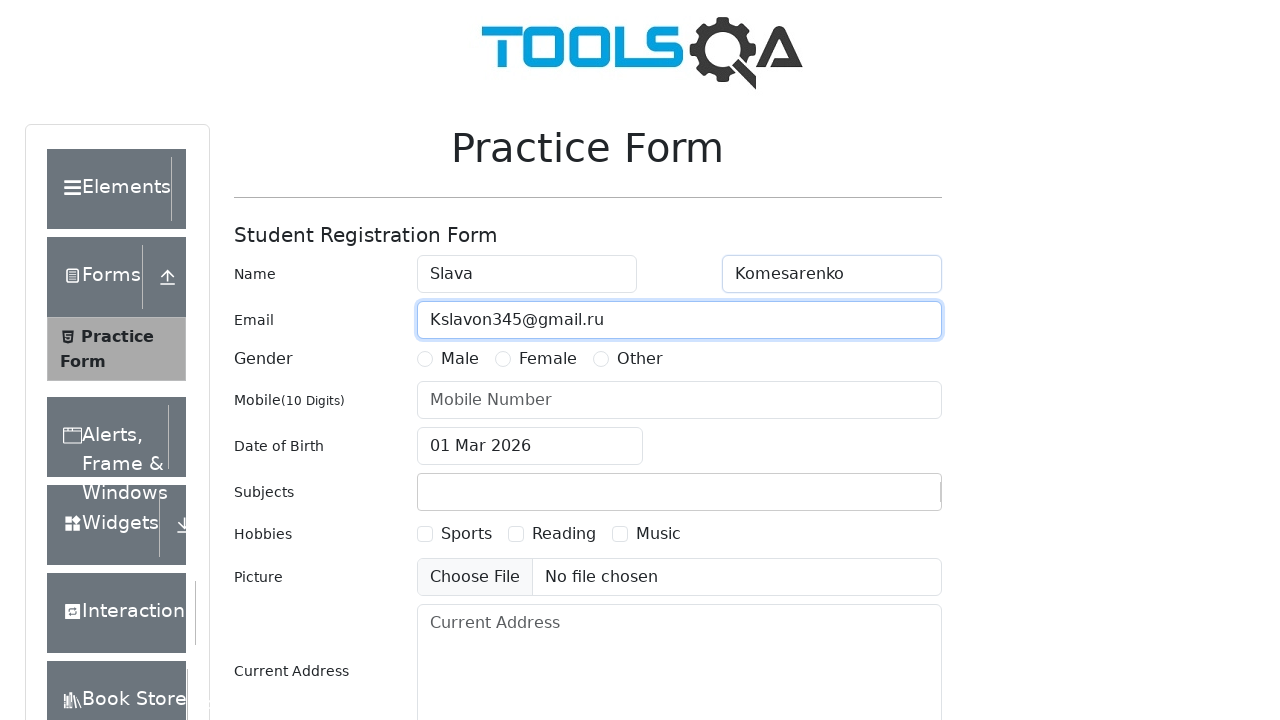

Selected Female gender option at (548, 359) on [name=gender][value=Female]+label
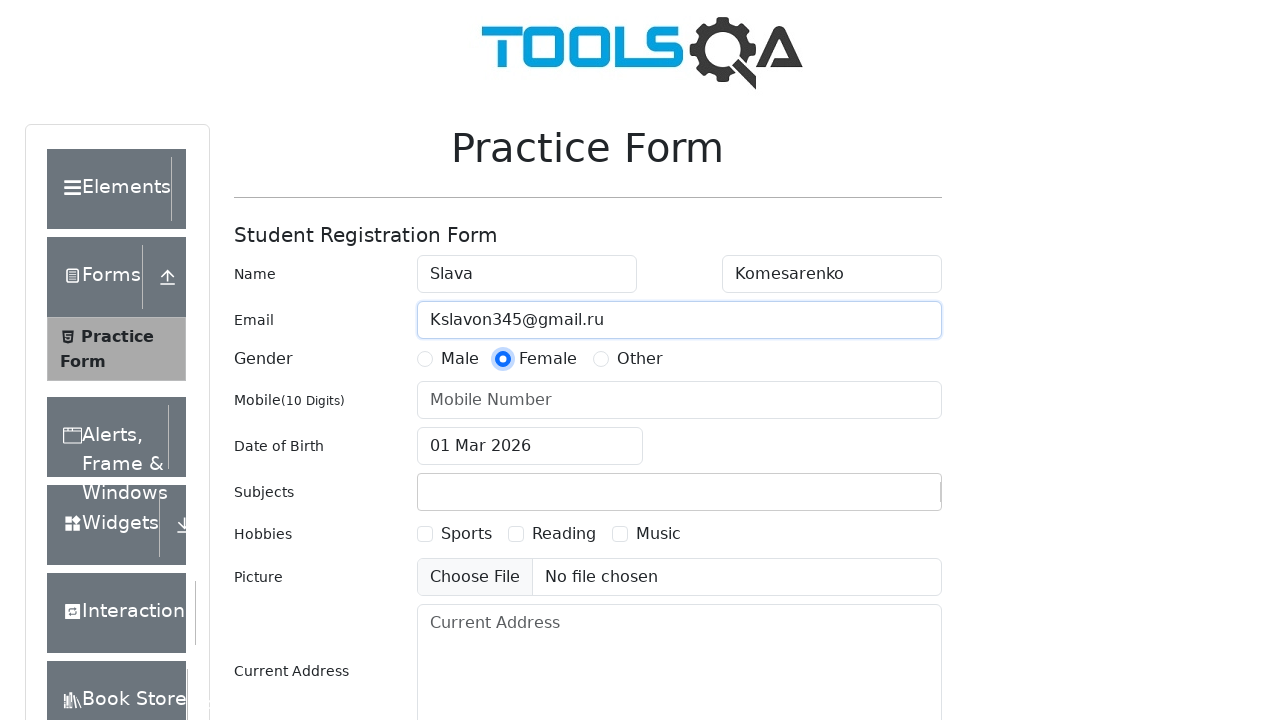

Filled phone number field with '9138761122' on #userNumber
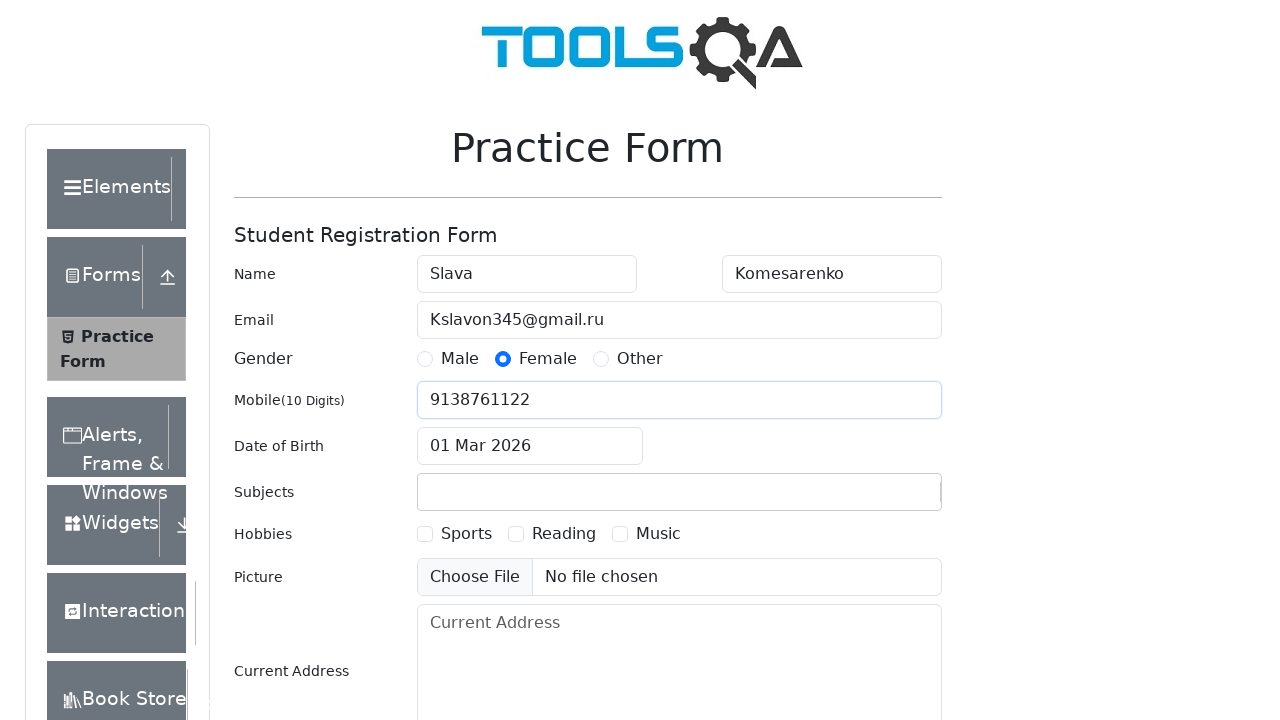

Clicked date of birth input to open date picker at (530, 446) on #dateOfBirthInput
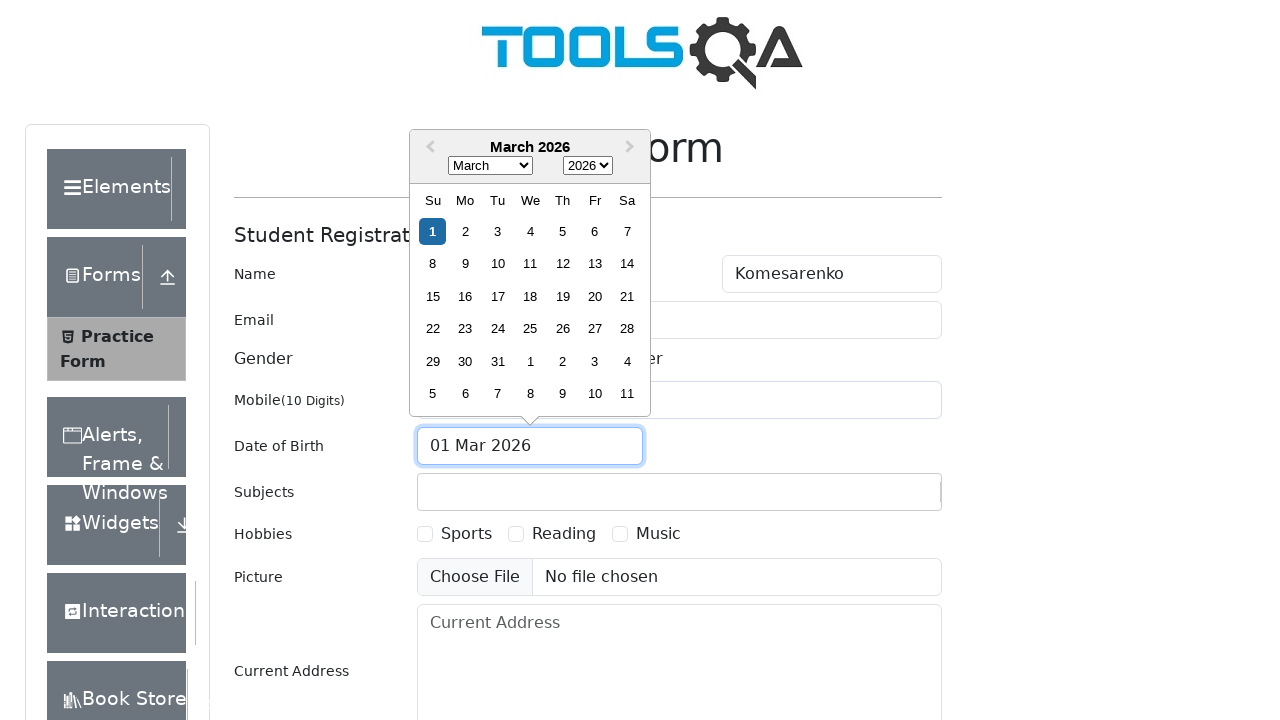

Selected December in date picker on .react-datepicker__month-select
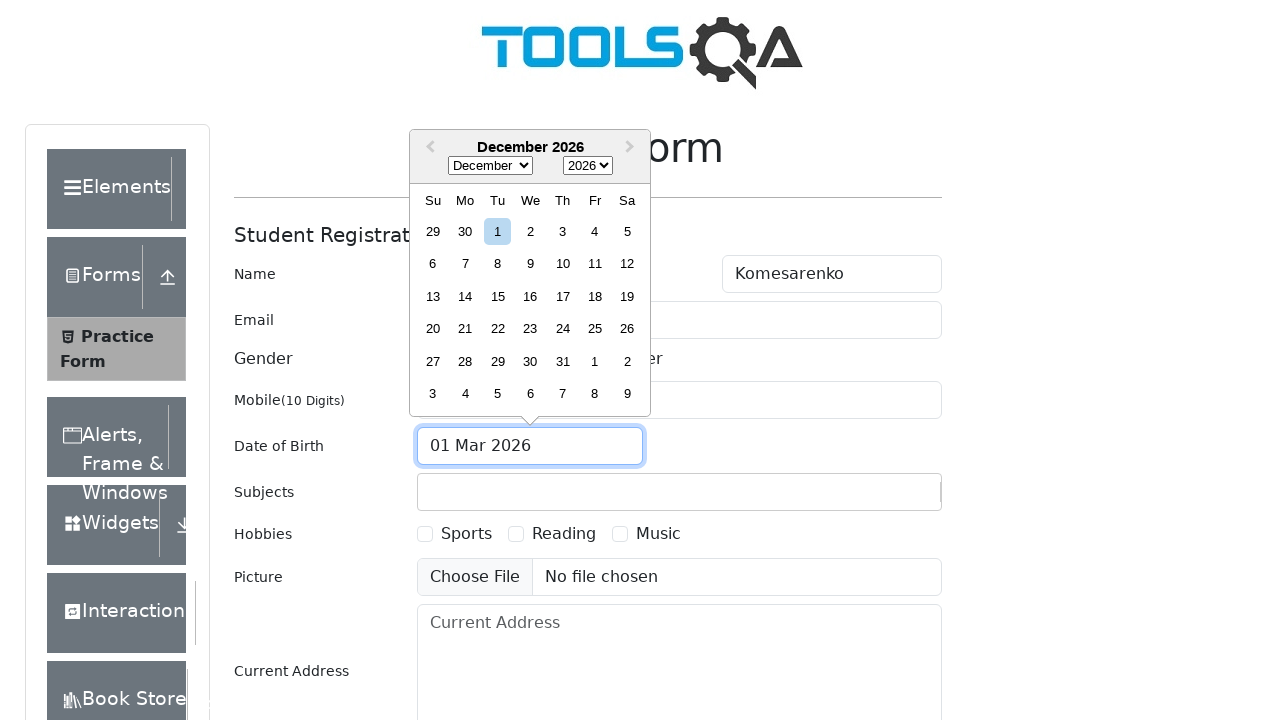

Selected year 2007 in date picker on .react-datepicker__year-select
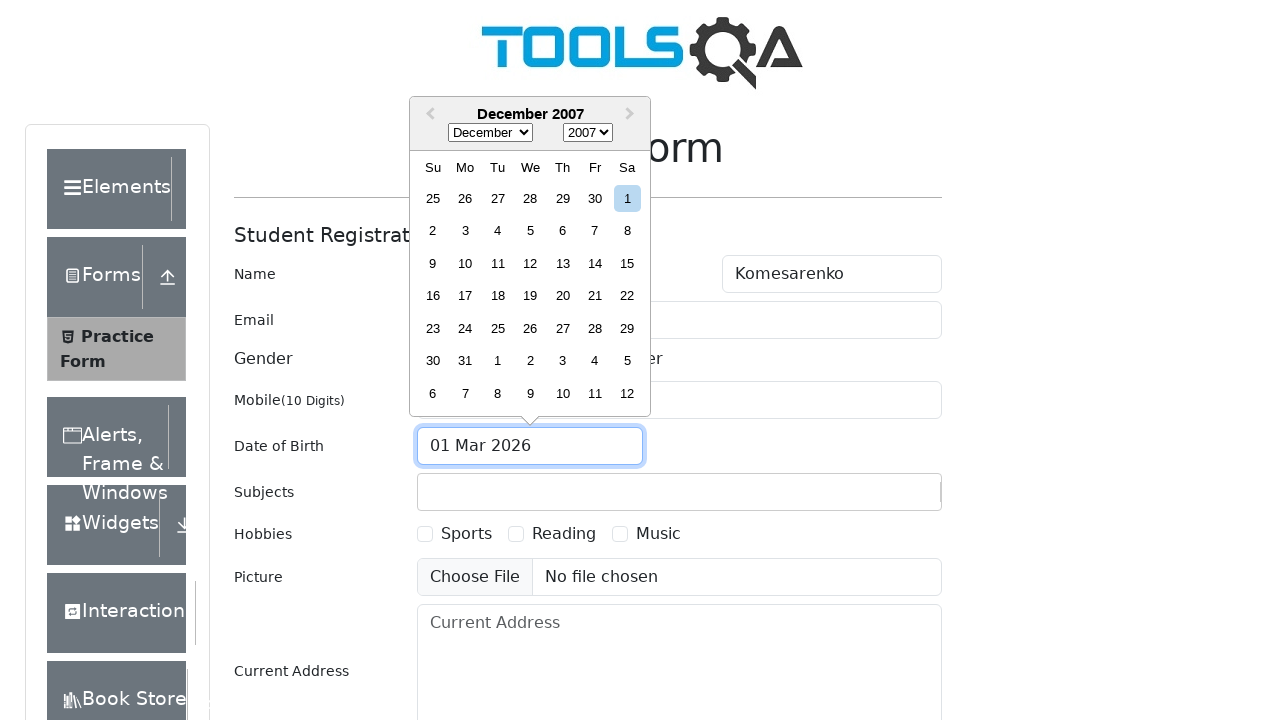

Selected day 2 in date picker at (433, 231) on .react-datepicker__day--002
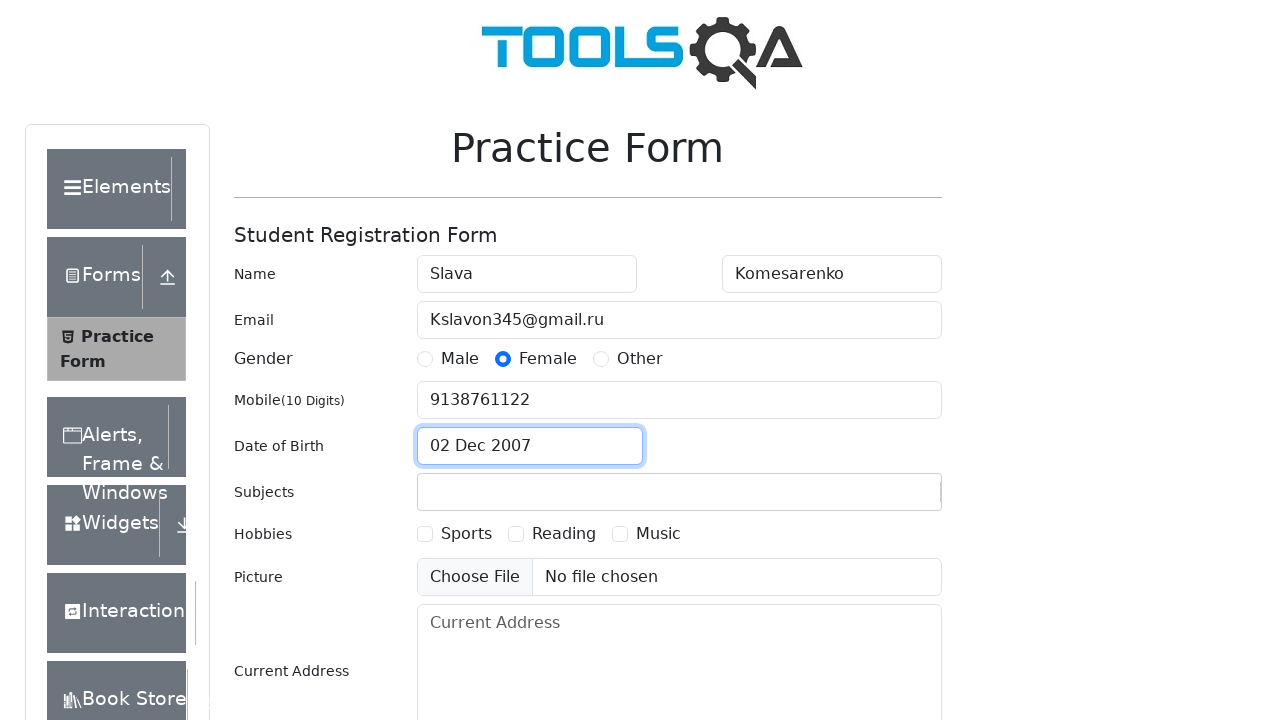

Filled subjects input with 'Maths' on #subjectsInput
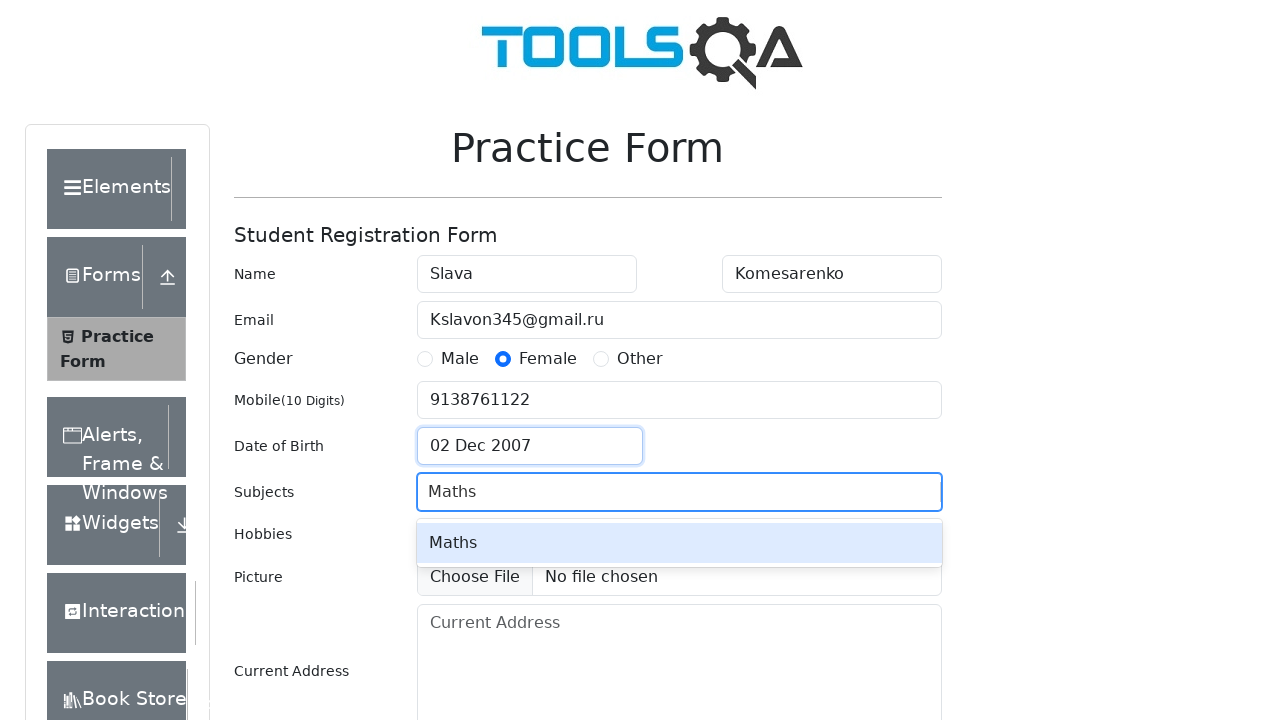

Clicked to select 'Maths' from autocomplete dropdown at (679, 543) on .subjects-auto-complete__menu >> text=Maths
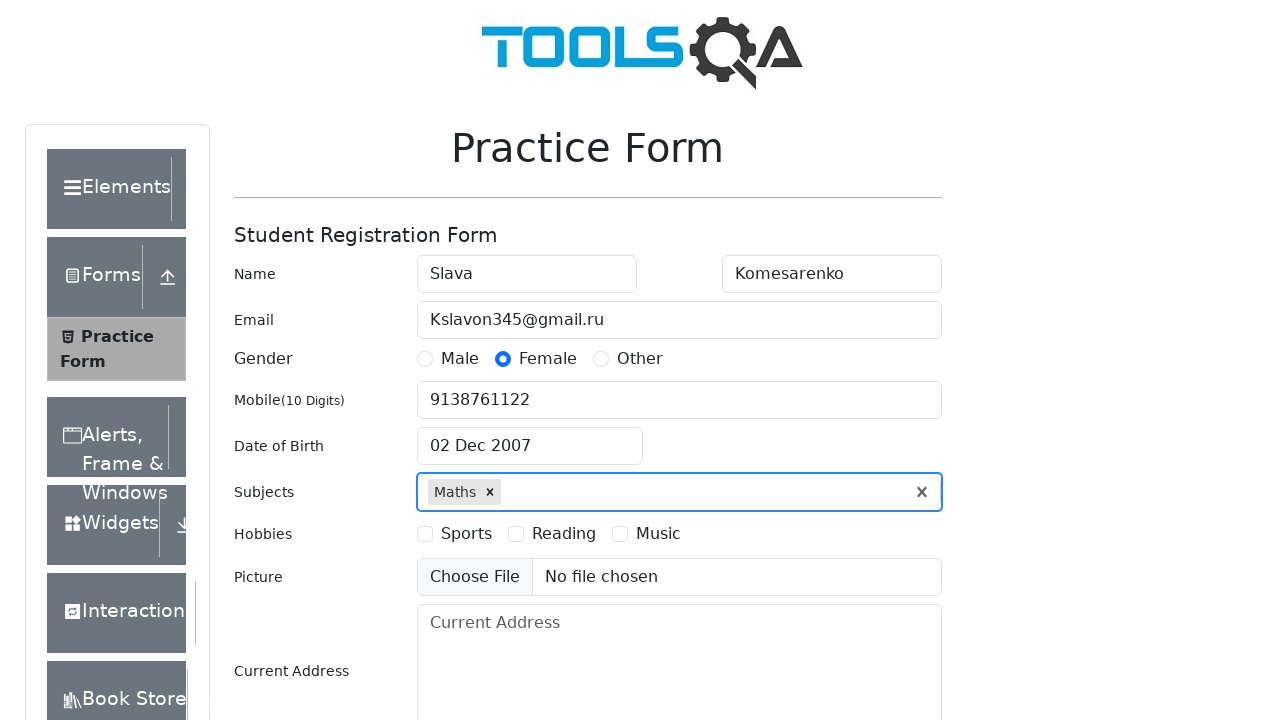

Filled subjects input with 'English' on #subjectsInput
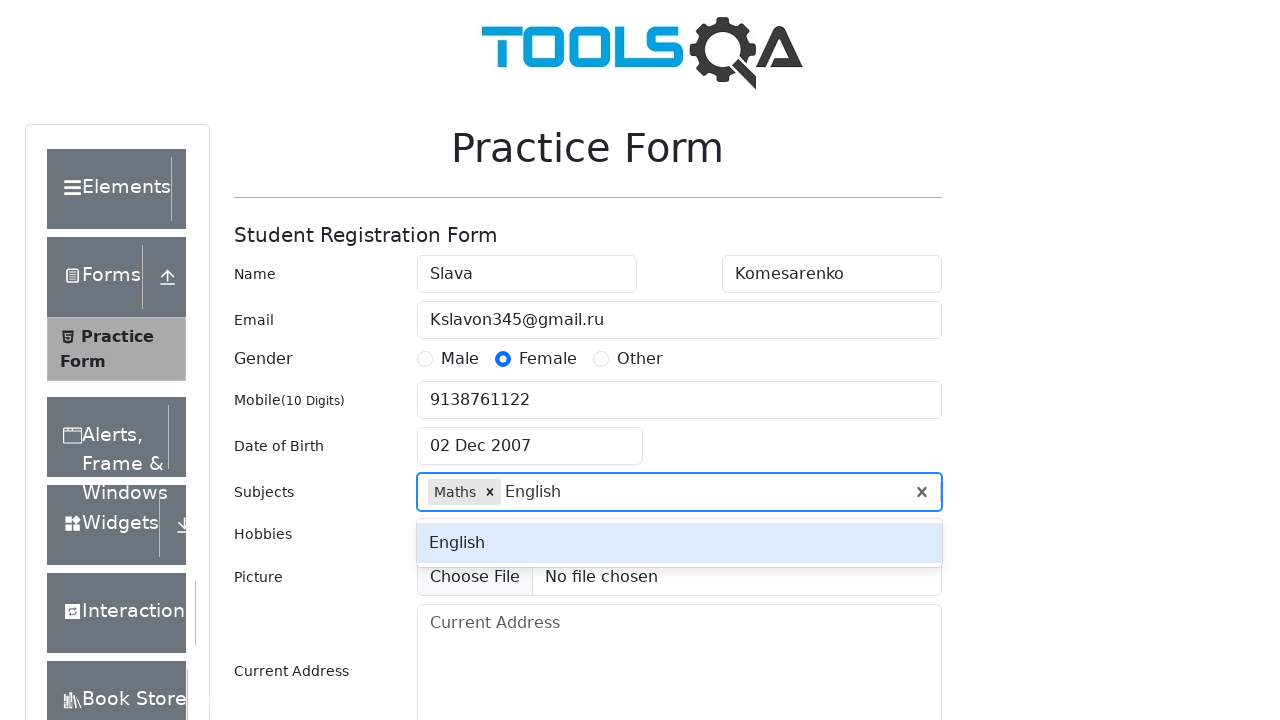

Clicked to select 'English' from autocomplete dropdown at (679, 543) on .subjects-auto-complete__menu >> text=English
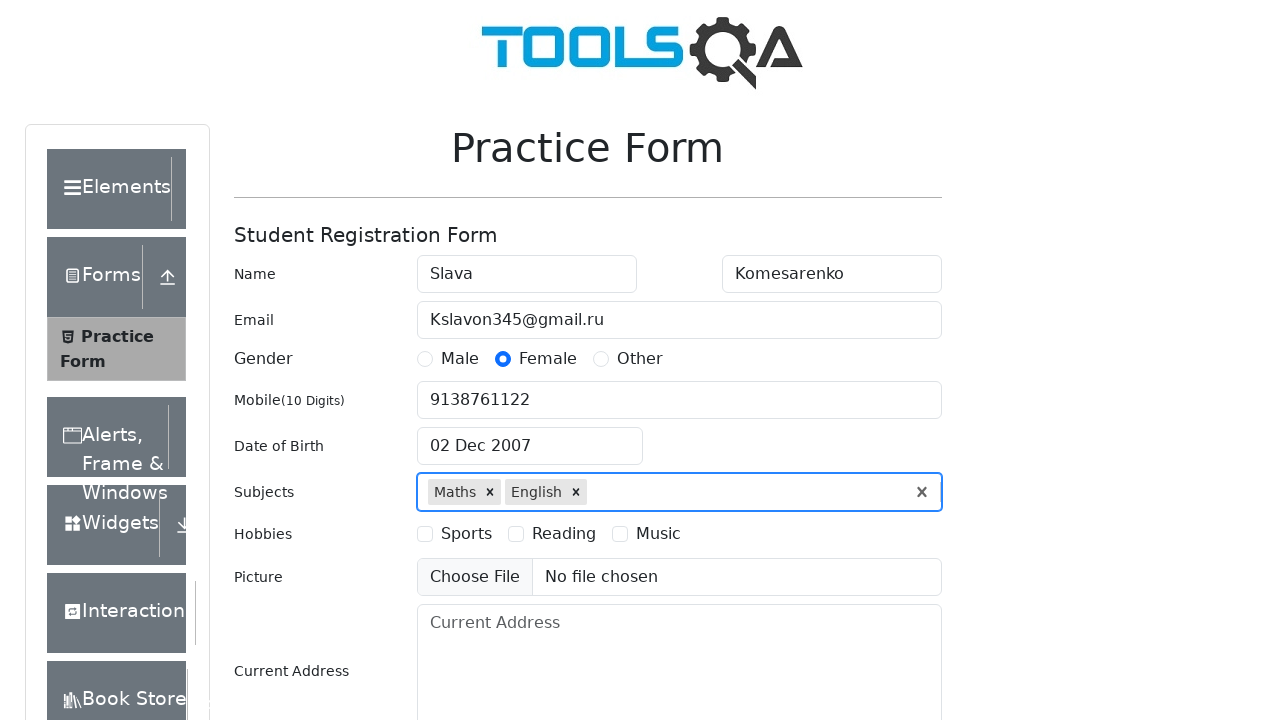

Selected Music hobby checkbox at (658, 534) on [for^=hobbies-checkbox]:has-text("Music")
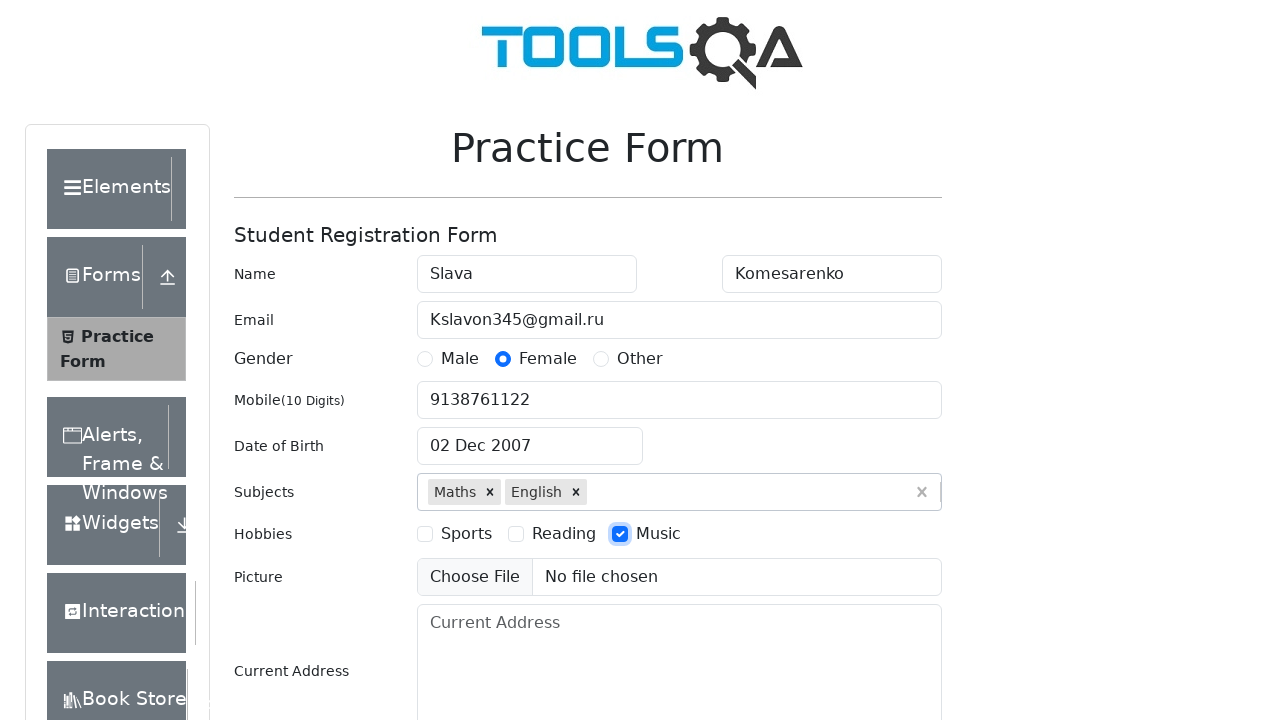

Filled current address field with 'Moskovskaya street 15' on #currentAddress
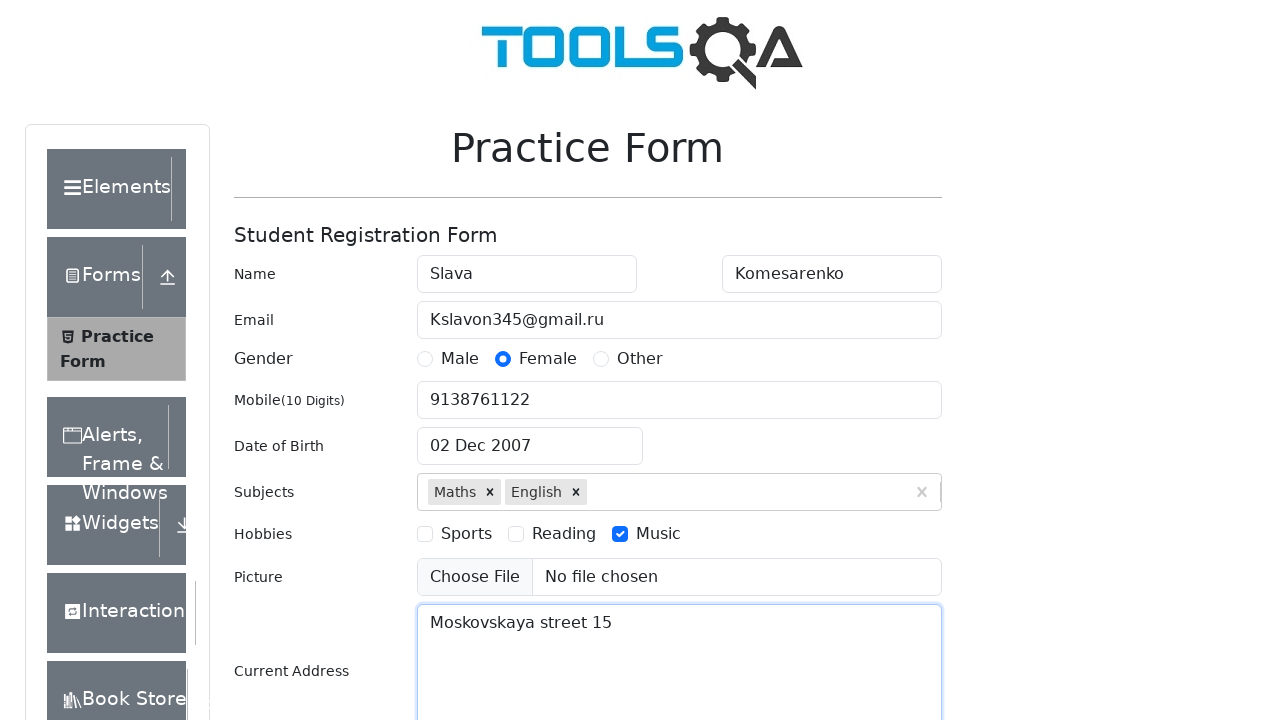

Scrolled to bottom of page
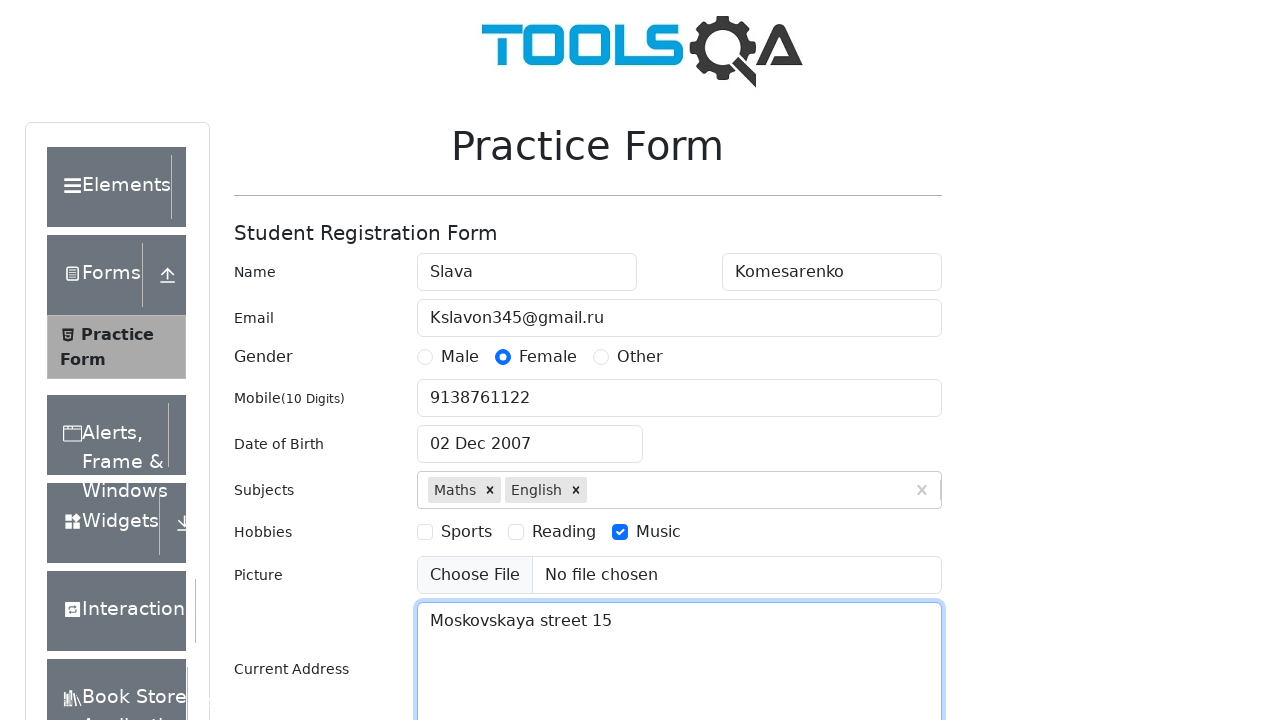

Clicked state dropdown to open options at (527, 437) on #state
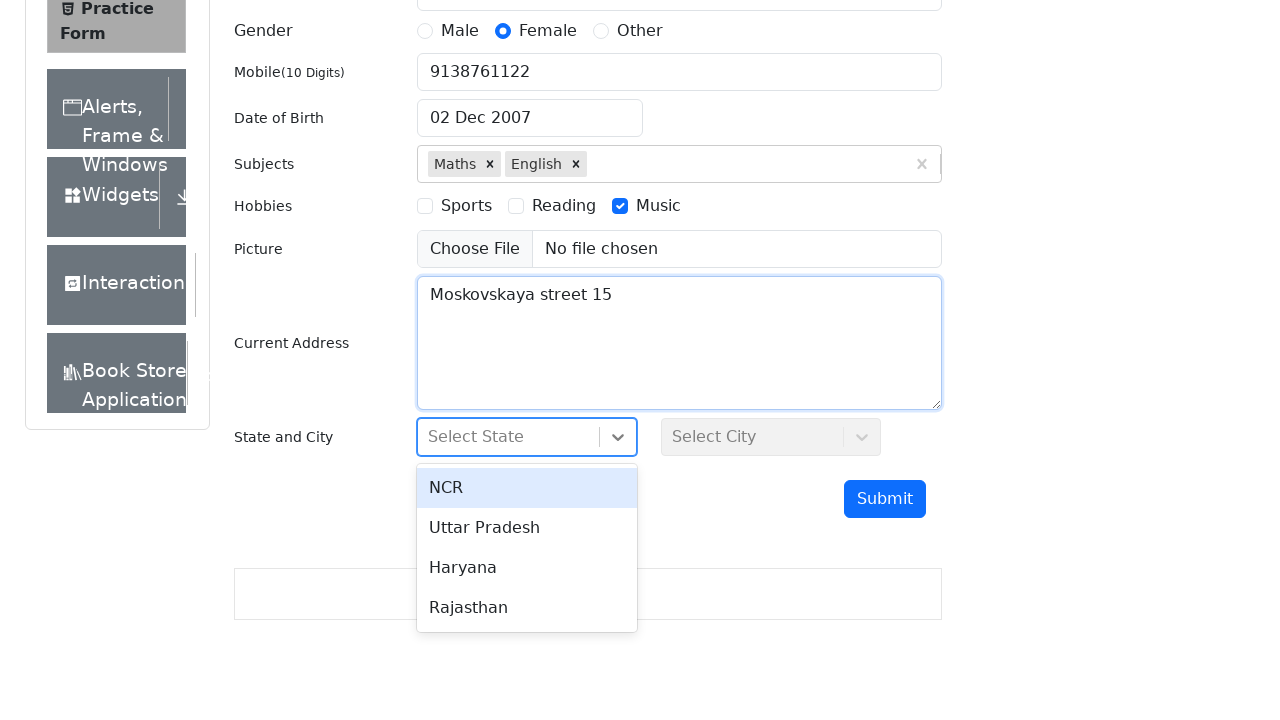

Selected 'Haryana' from state dropdown at (527, 568) on [id^=react-select][id*=option]:has-text("Haryana")
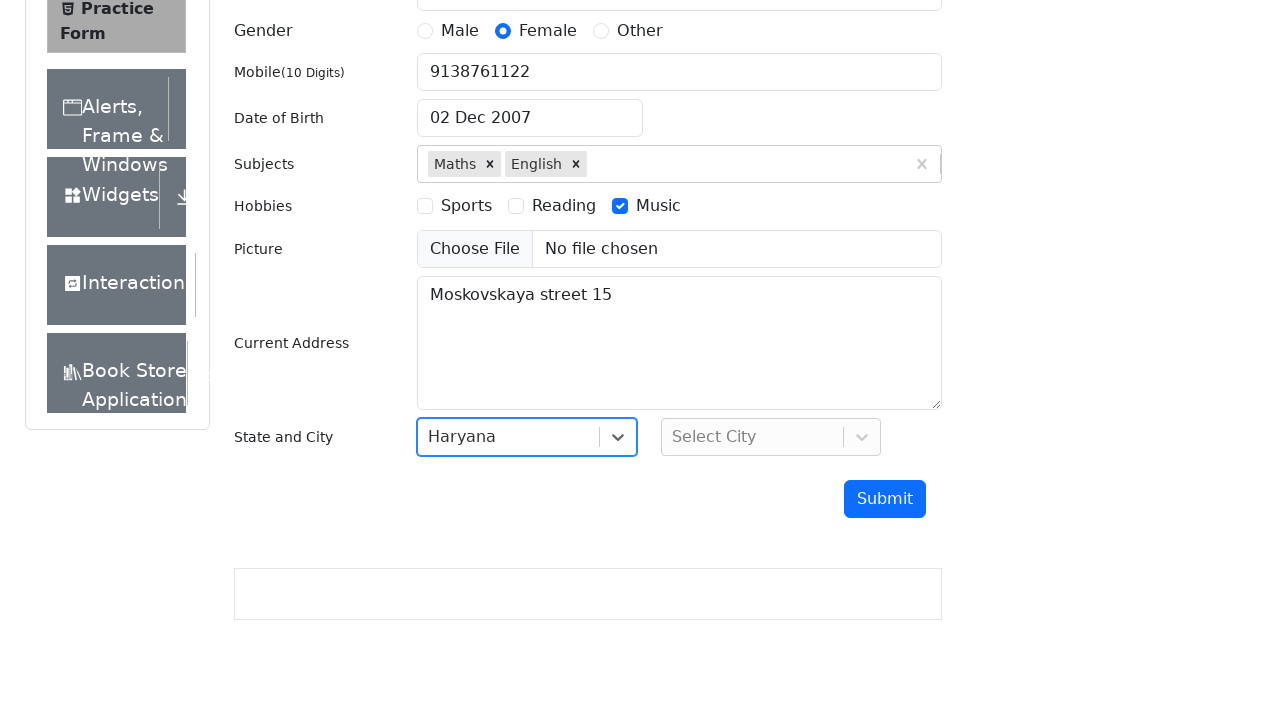

Clicked city dropdown to open options at (771, 437) on #city
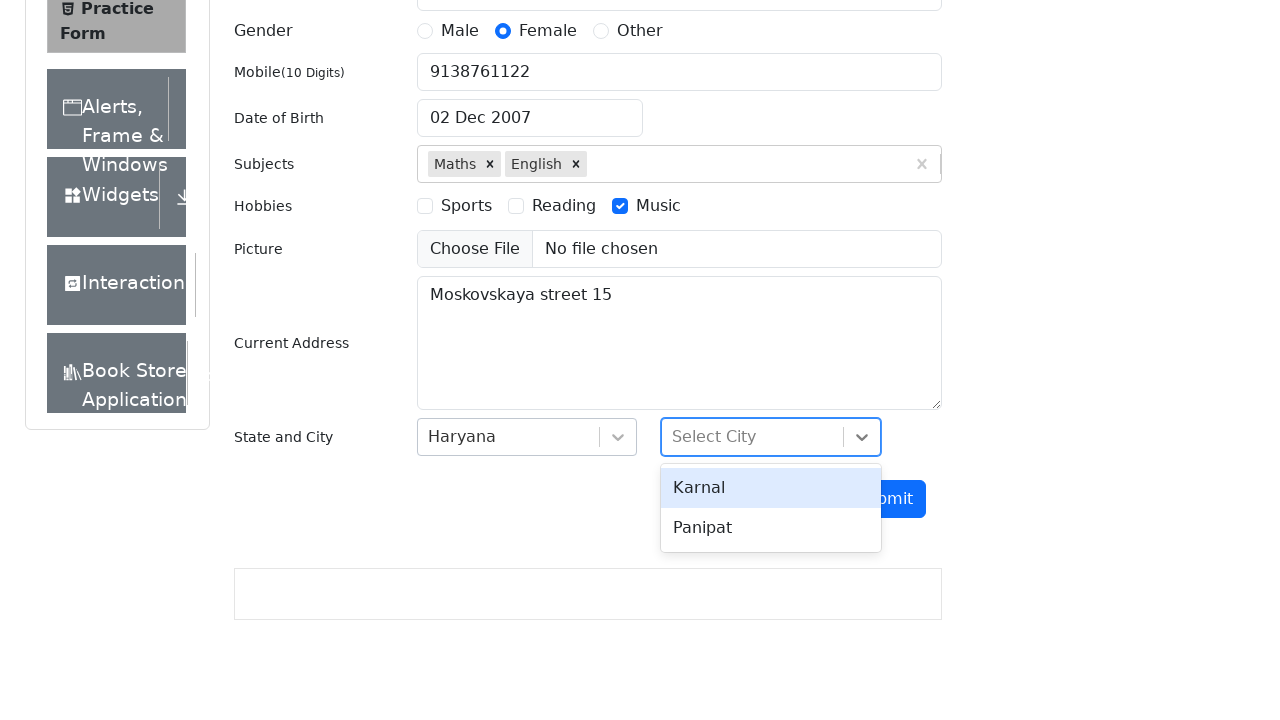

Selected 'Karnal' from city dropdown at (771, 488) on [id^=react-select][id*=option]:has-text("Karnal")
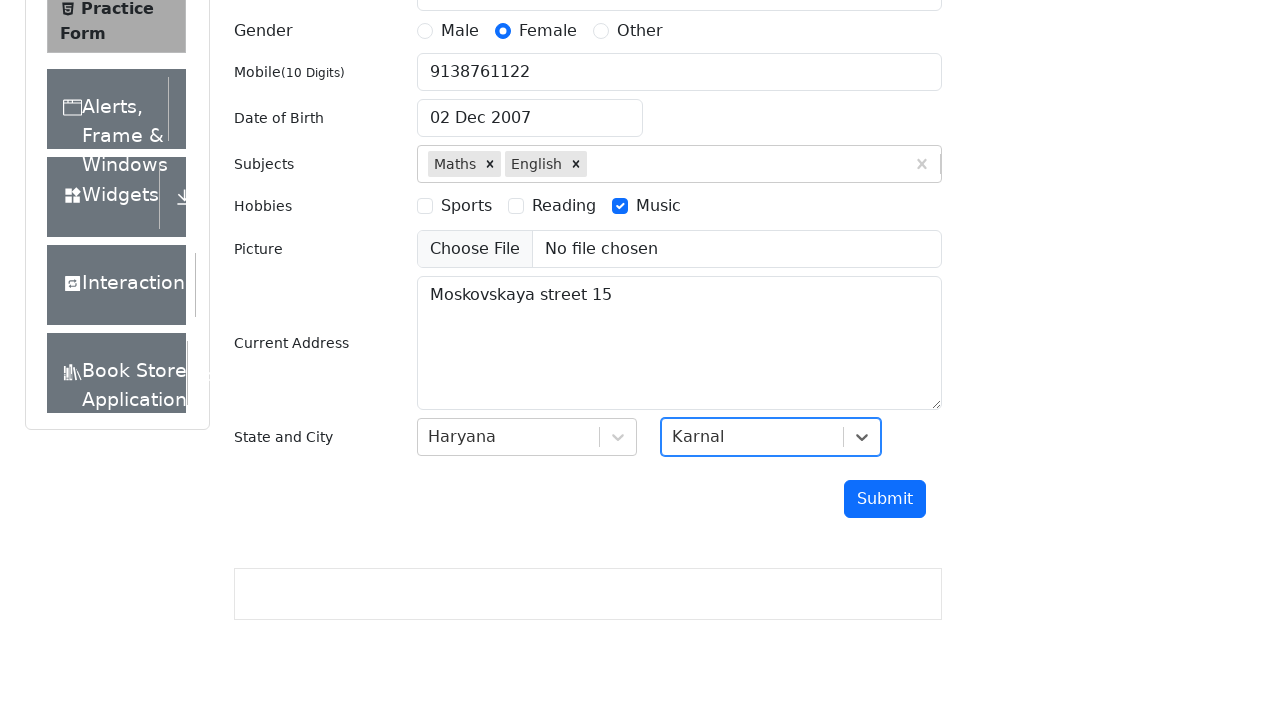

Clicked submit button to submit the form at (885, 499) on #submit
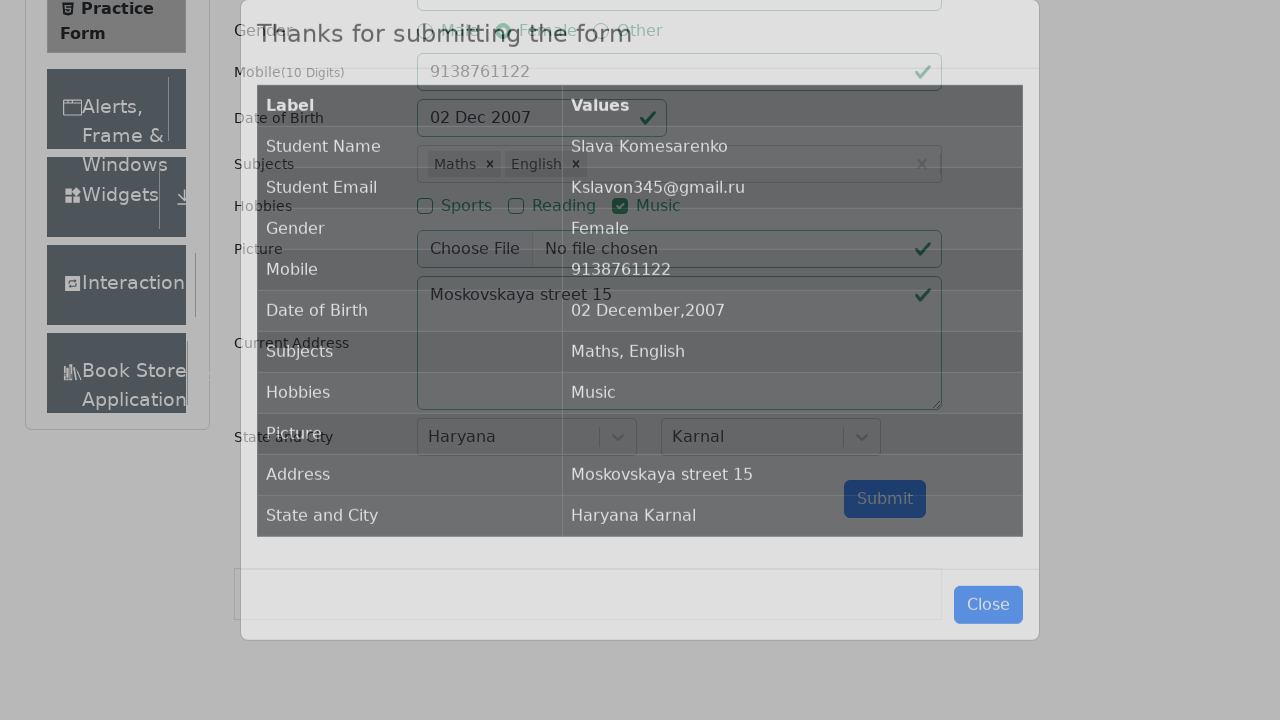

Confirmation modal appeared with submission data
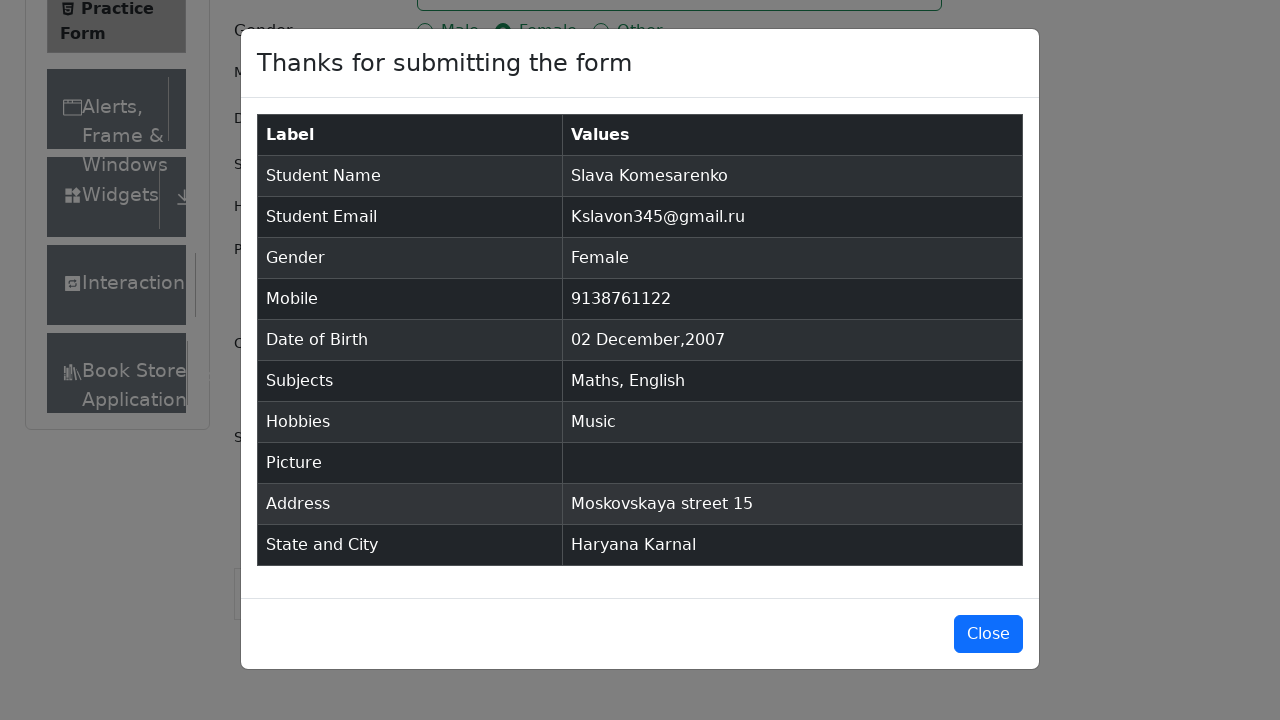

Clicked button to close confirmation modal at (988, 634) on #closeLargeModal
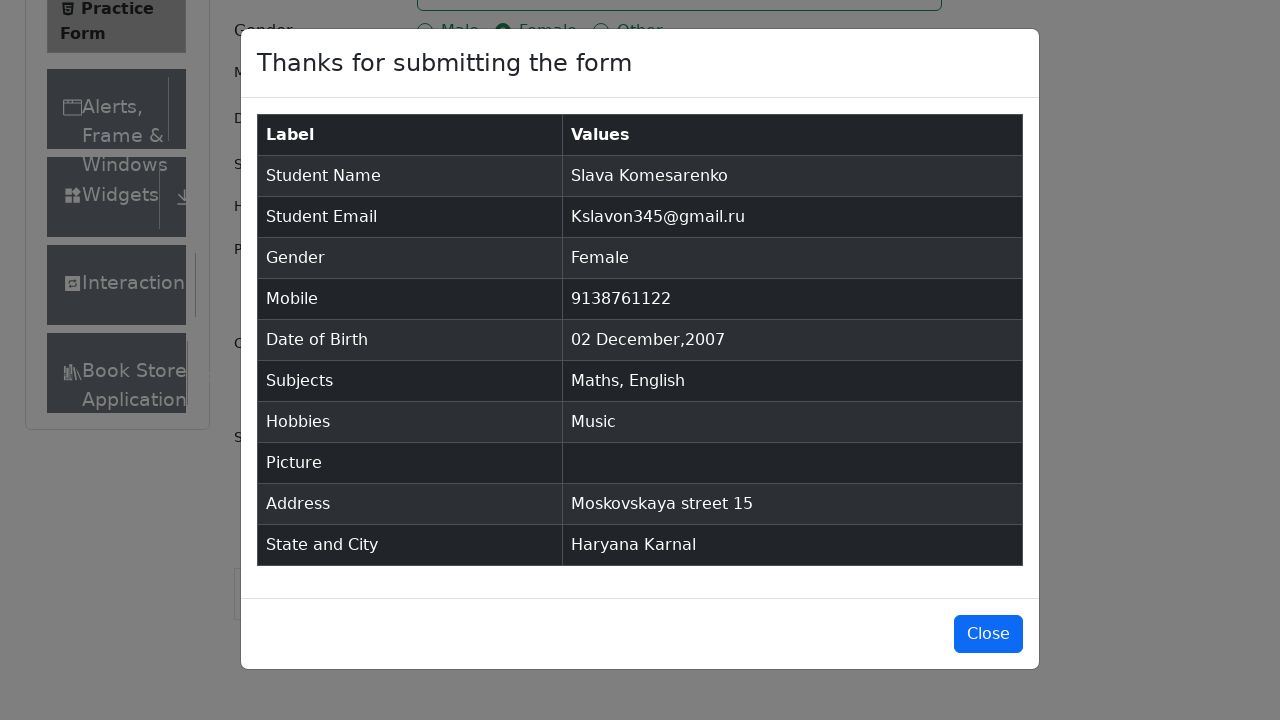

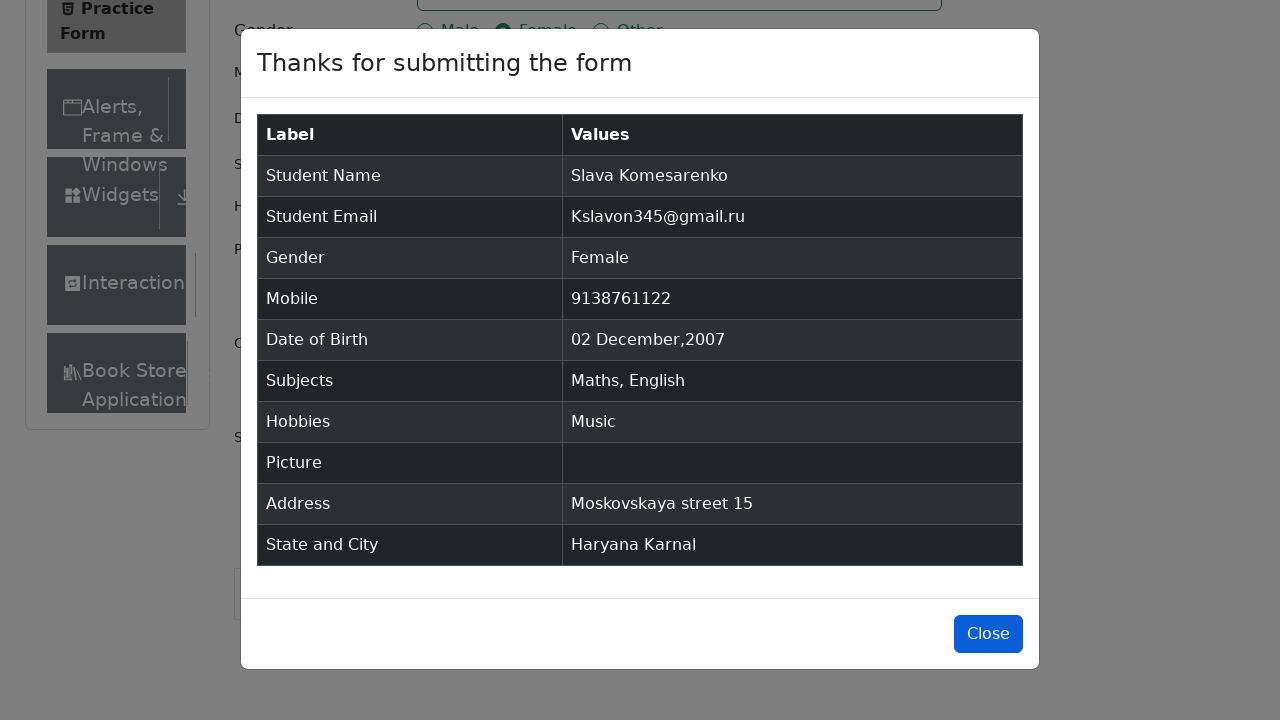